Tests cookie deletion functionality by clearing all cookies and verifying they are removed

Starting URL: http://www.walla.co.il

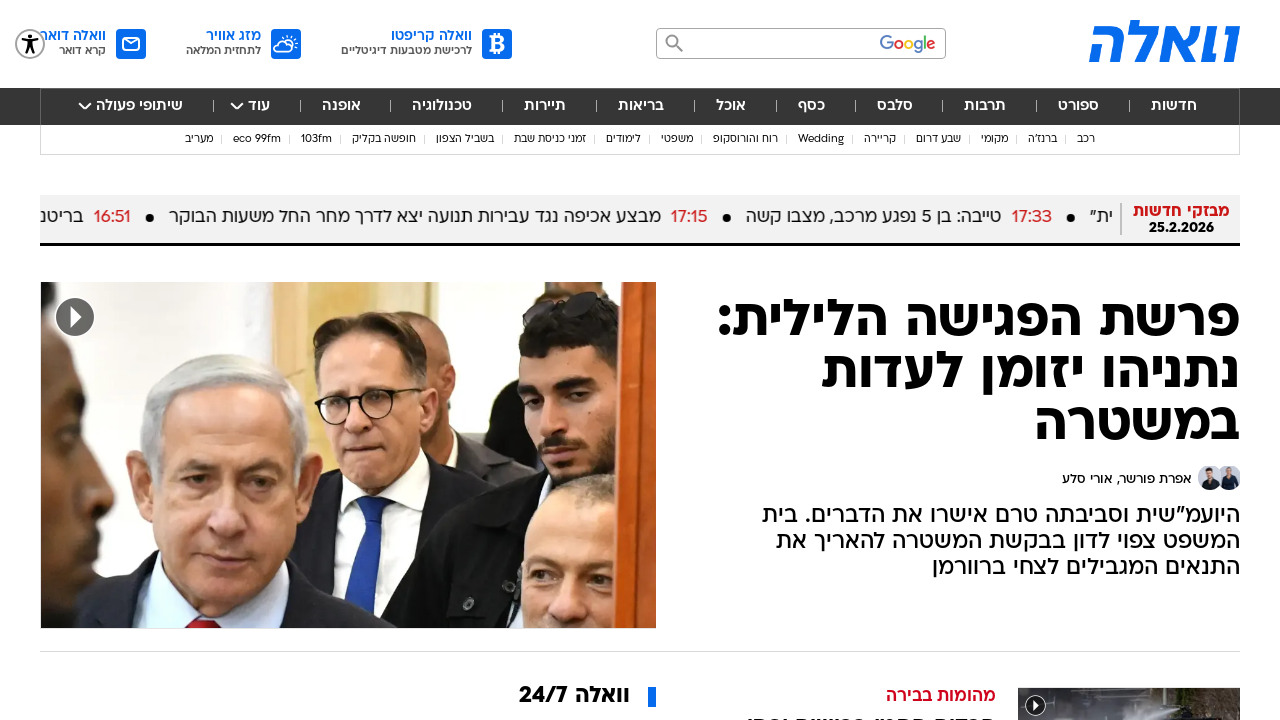

Cleared all cookies from context
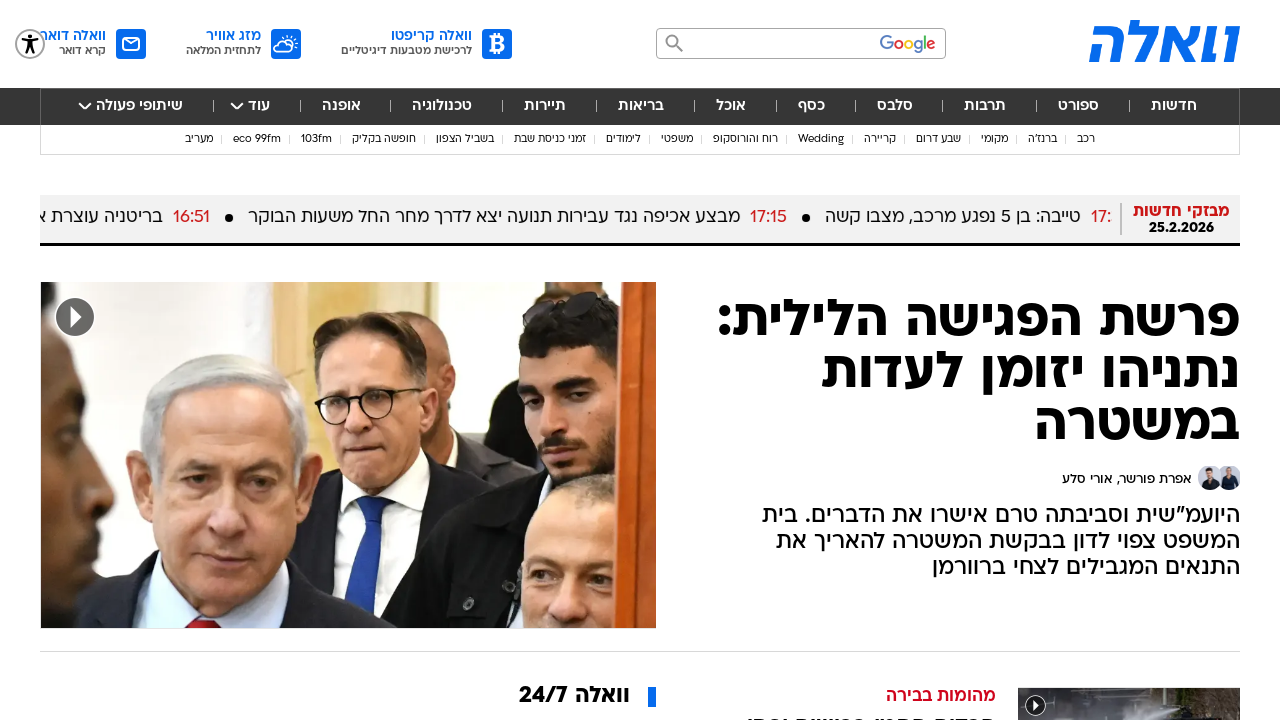

Retrieved remaining cookies after deletion
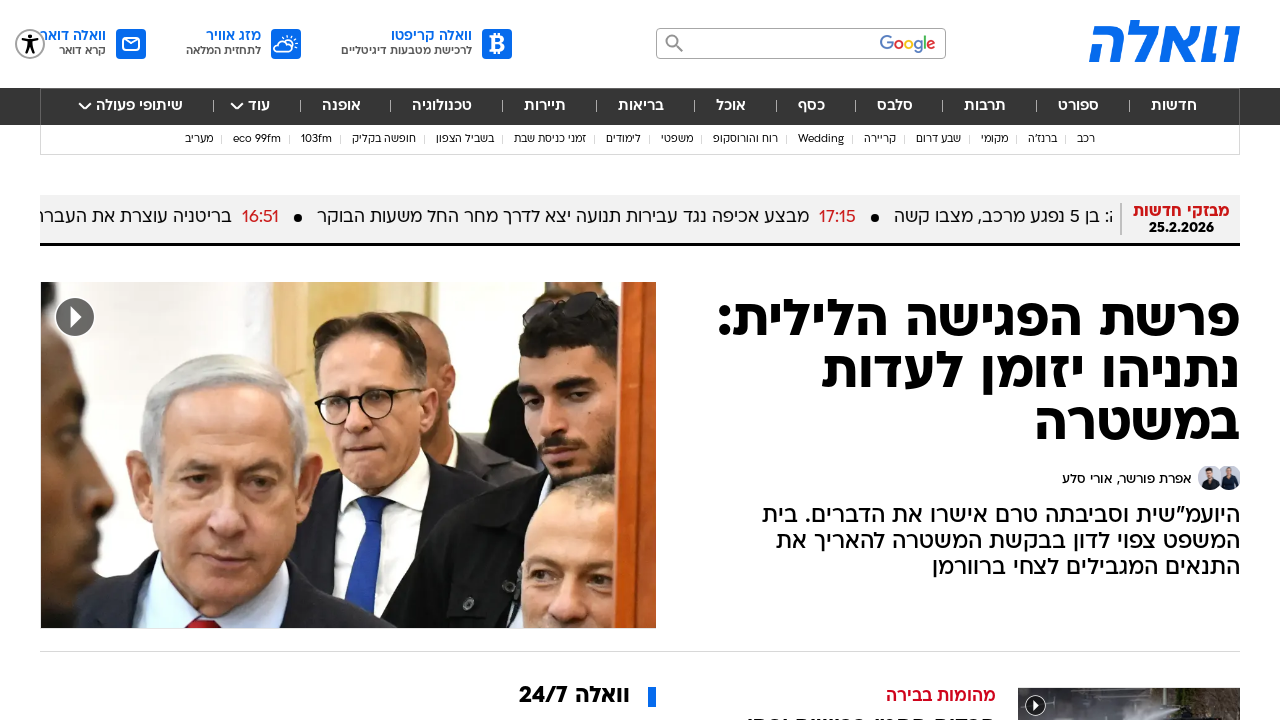

Printed remaining cookies - verified all cookies were deleted
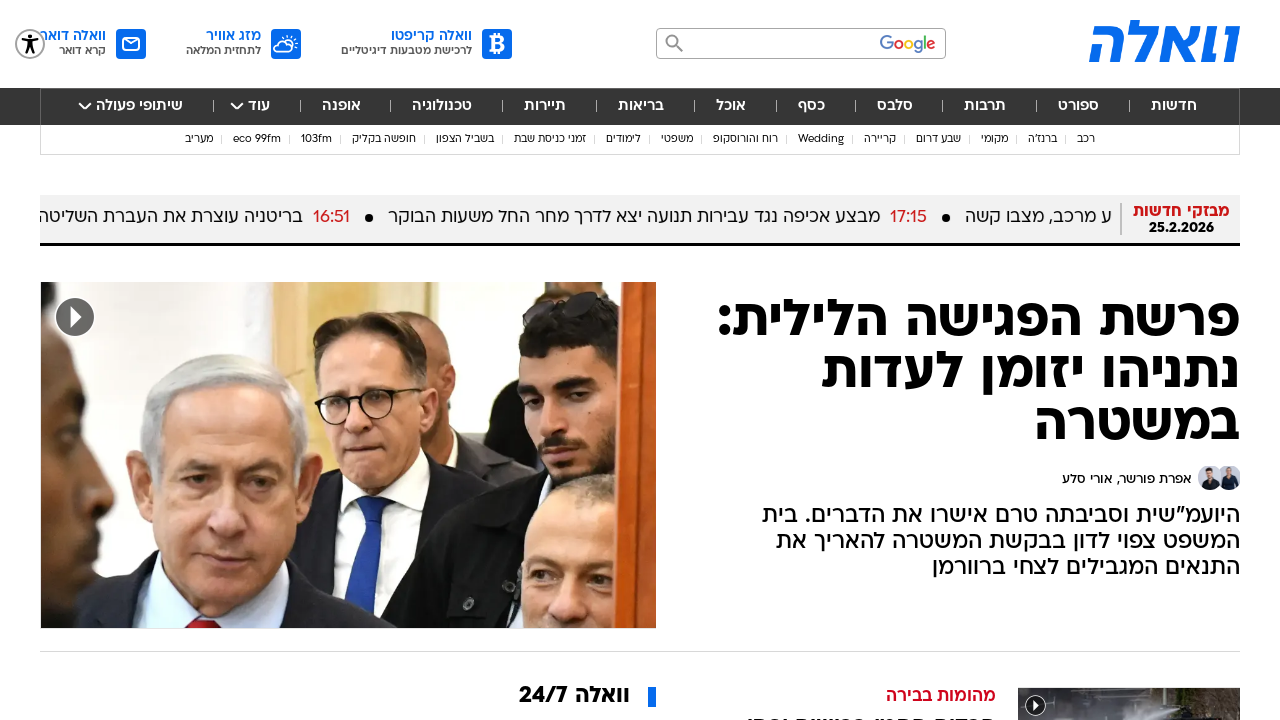

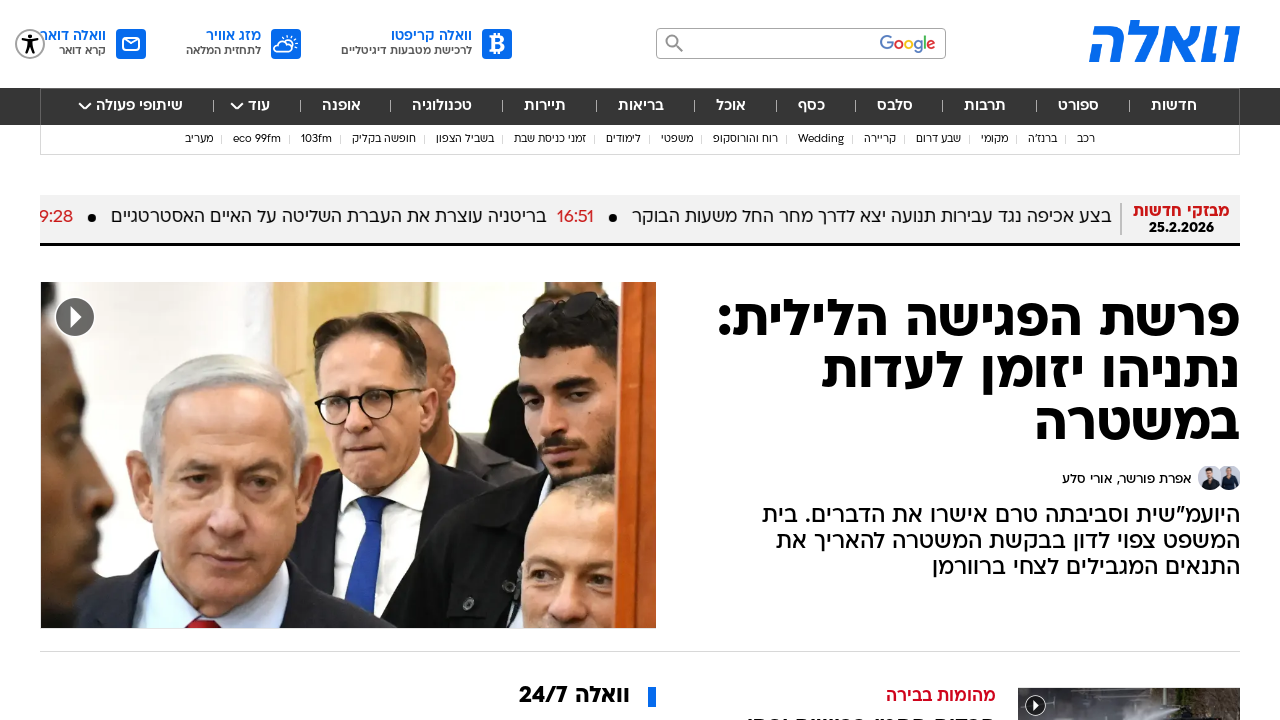